Solves a math problem on a form by reading a value, calculating the result, and submitting the answer along with checkbox and radio button selections

Starting URL: http://suninjuly.github.io/math.html

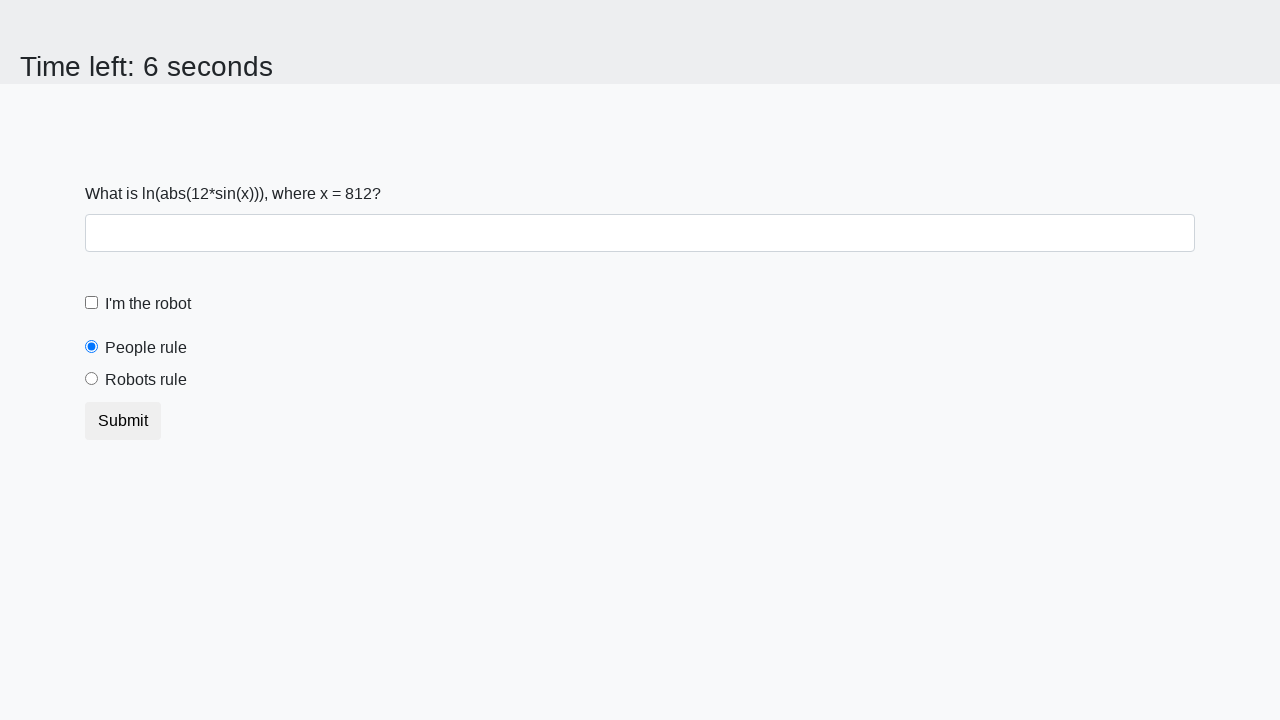

Retrieved the value to calculate from #input_value
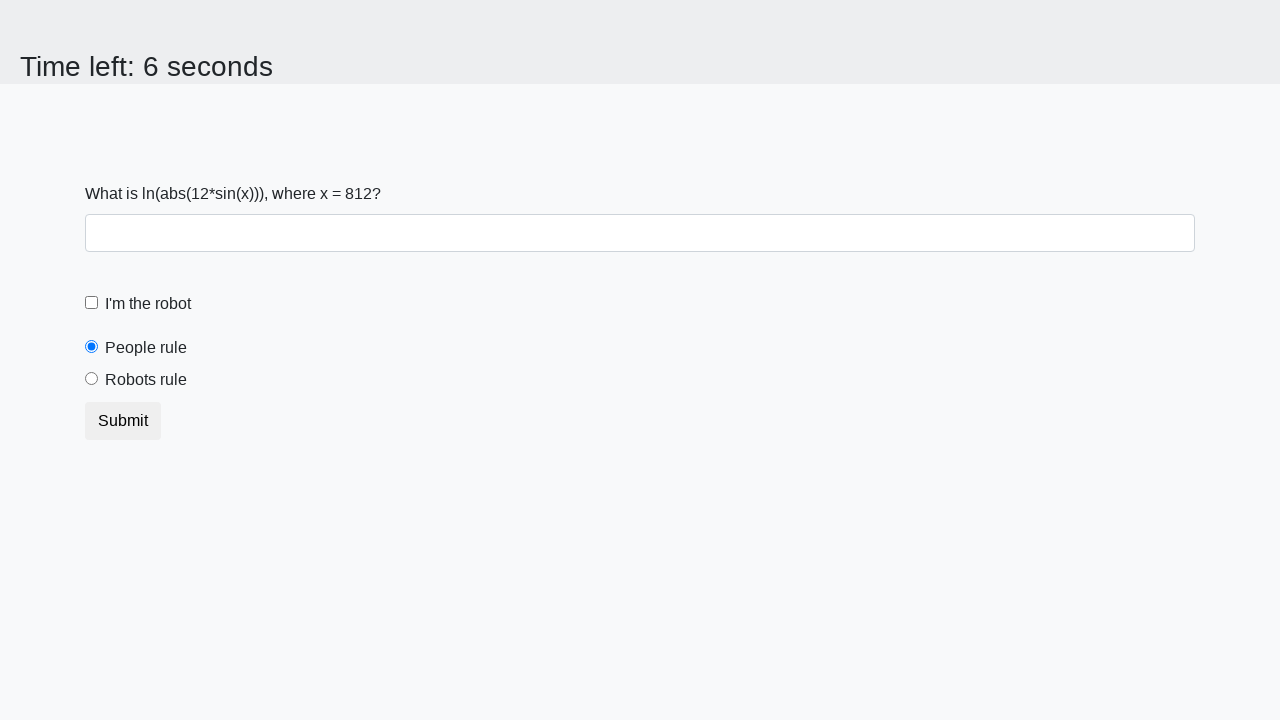

Calculated the math result: log(abs(12*sin(x)))
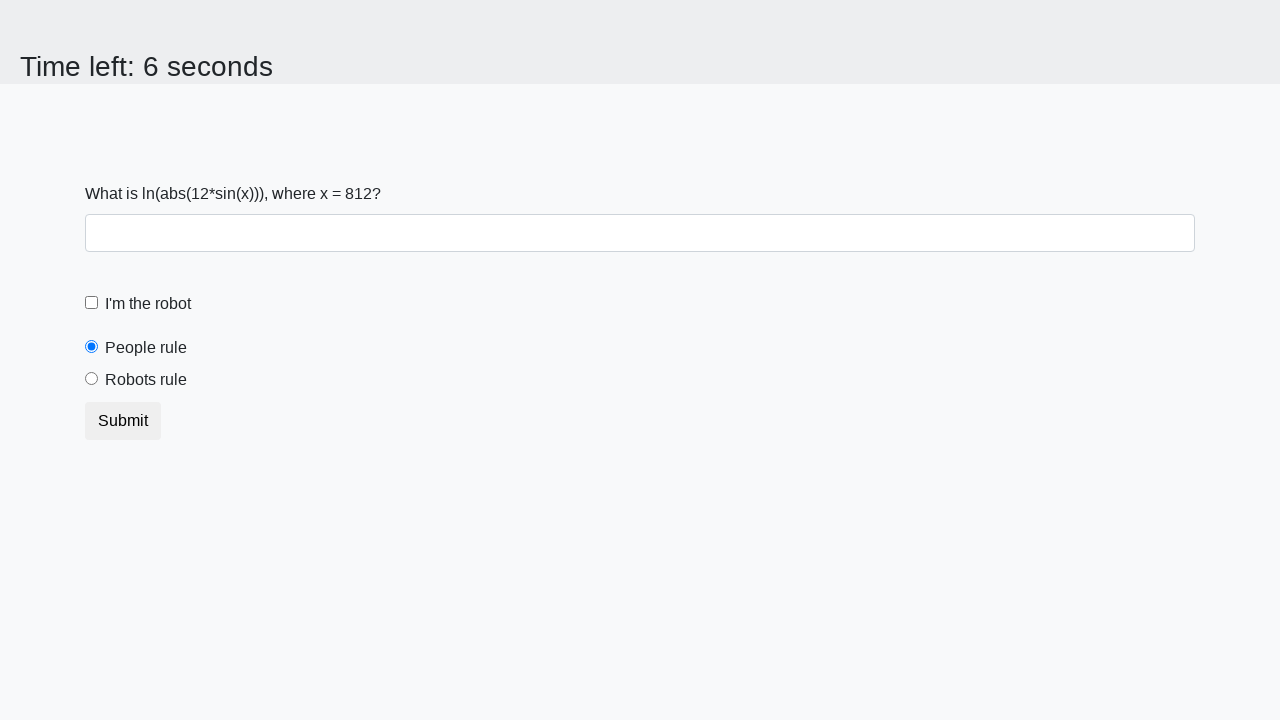

Filled the answer field with calculated value on #answer
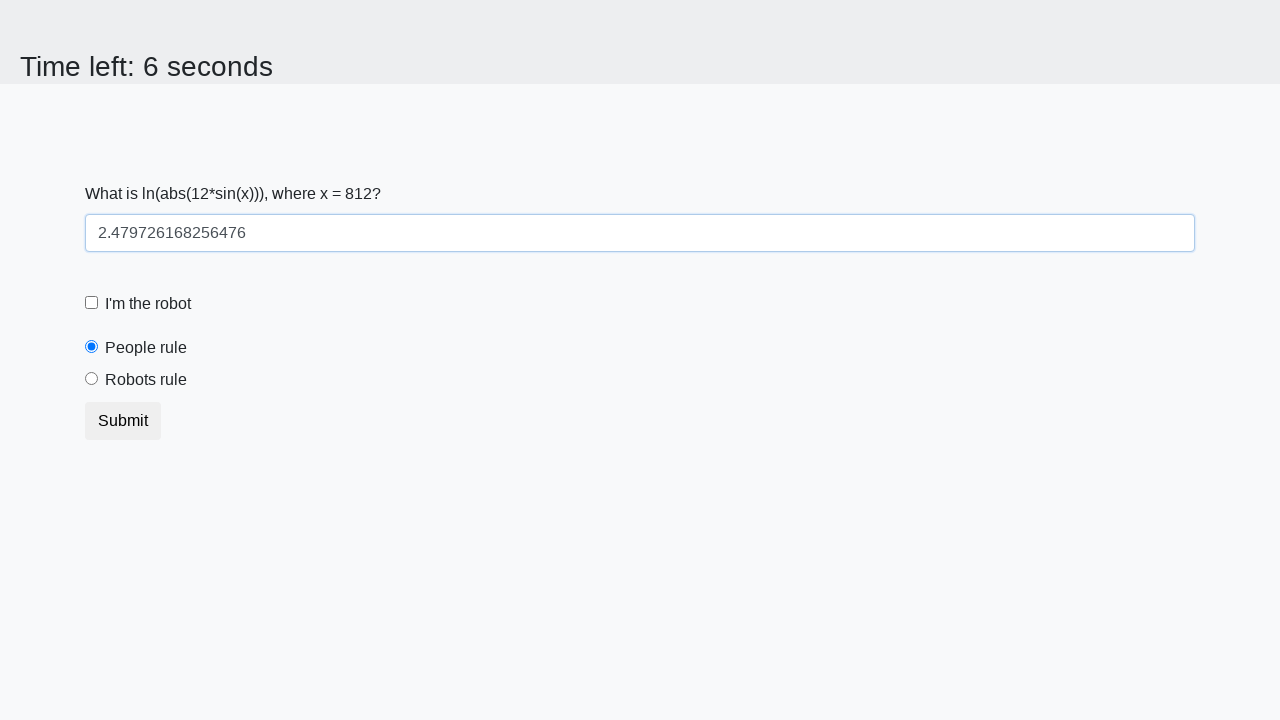

Clicked the robot checkbox at (148, 304) on label[for='robotCheckbox']
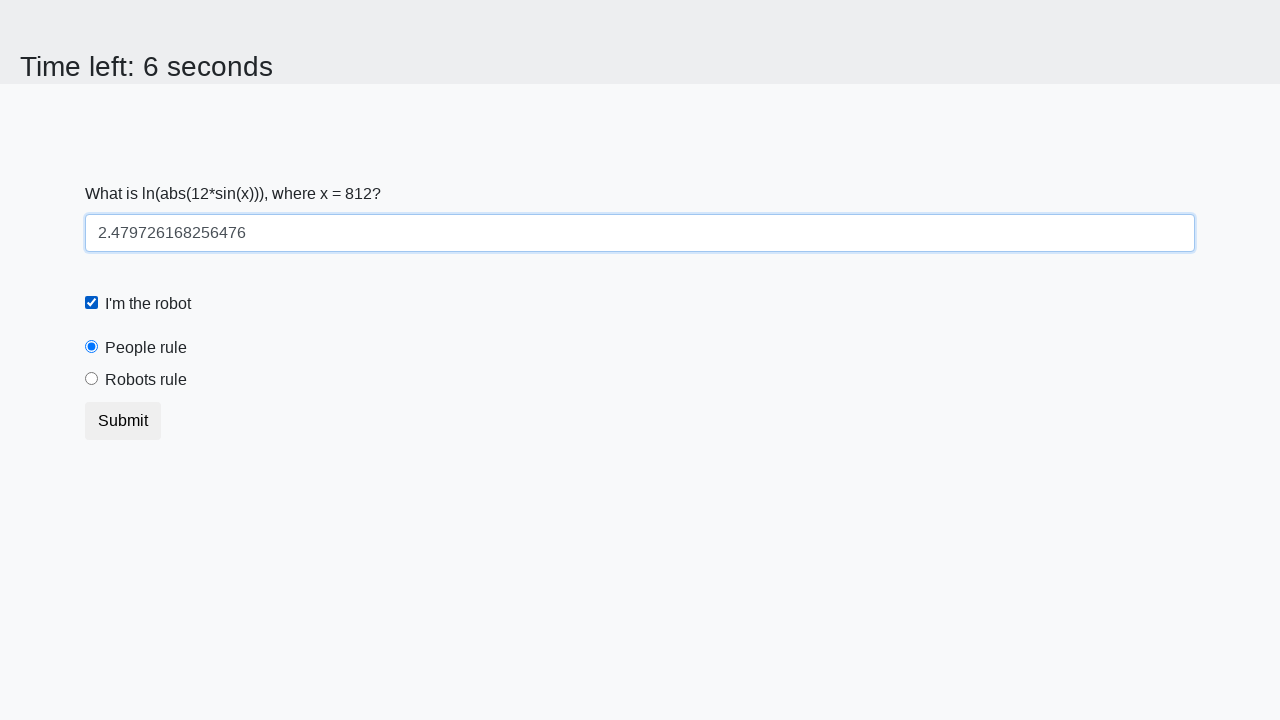

Clicked the robots rule radio button at (146, 380) on [for='robotsRule']
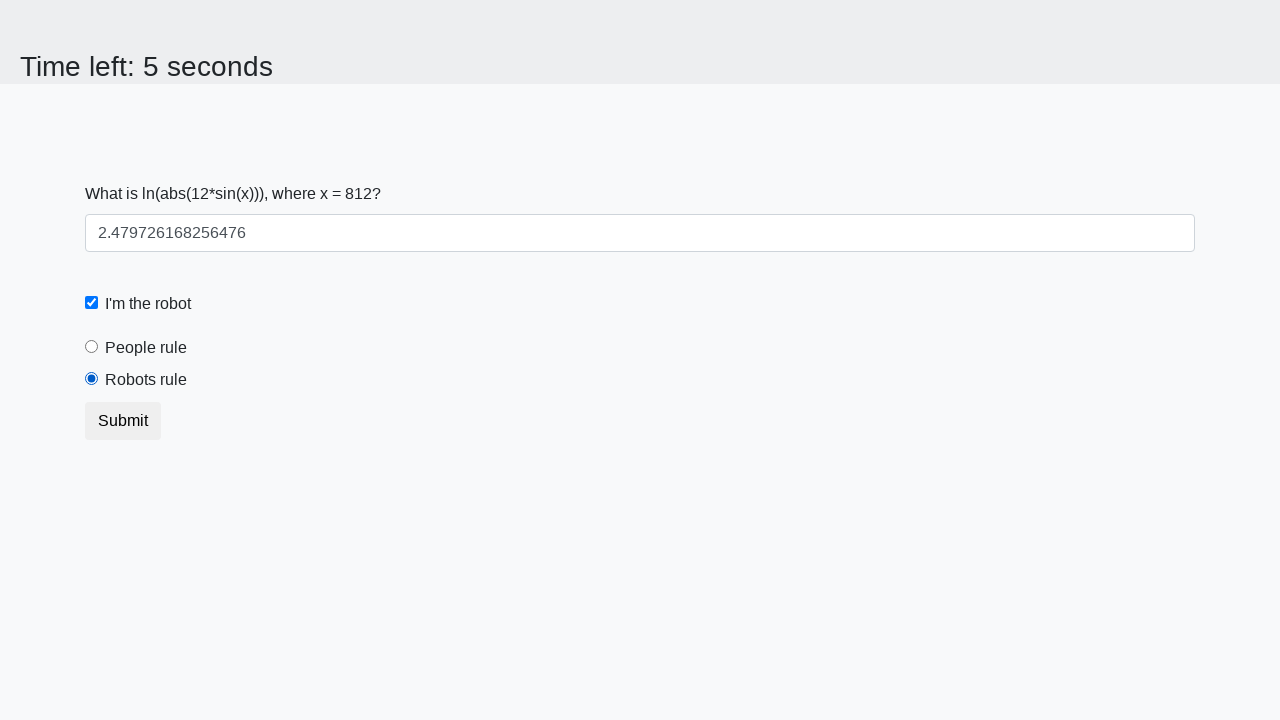

Clicked the submit button at (123, 421) on button.btn
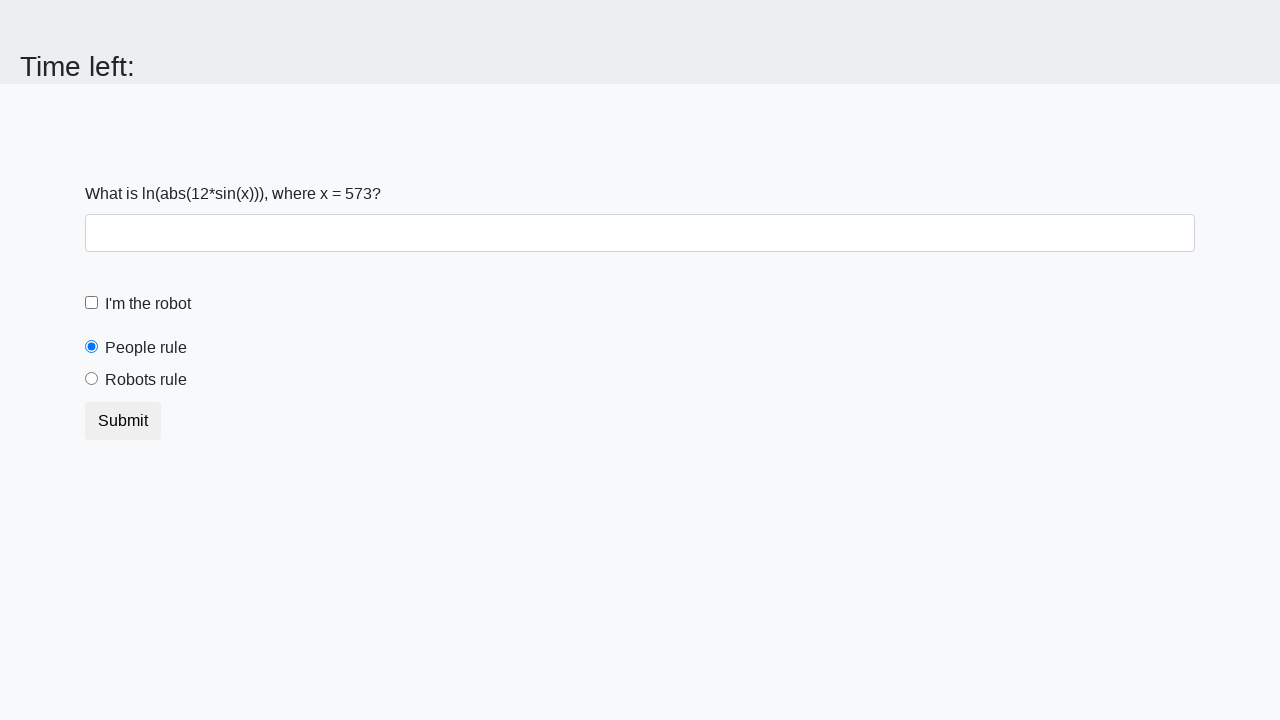

Waited 1000ms for form submission to complete
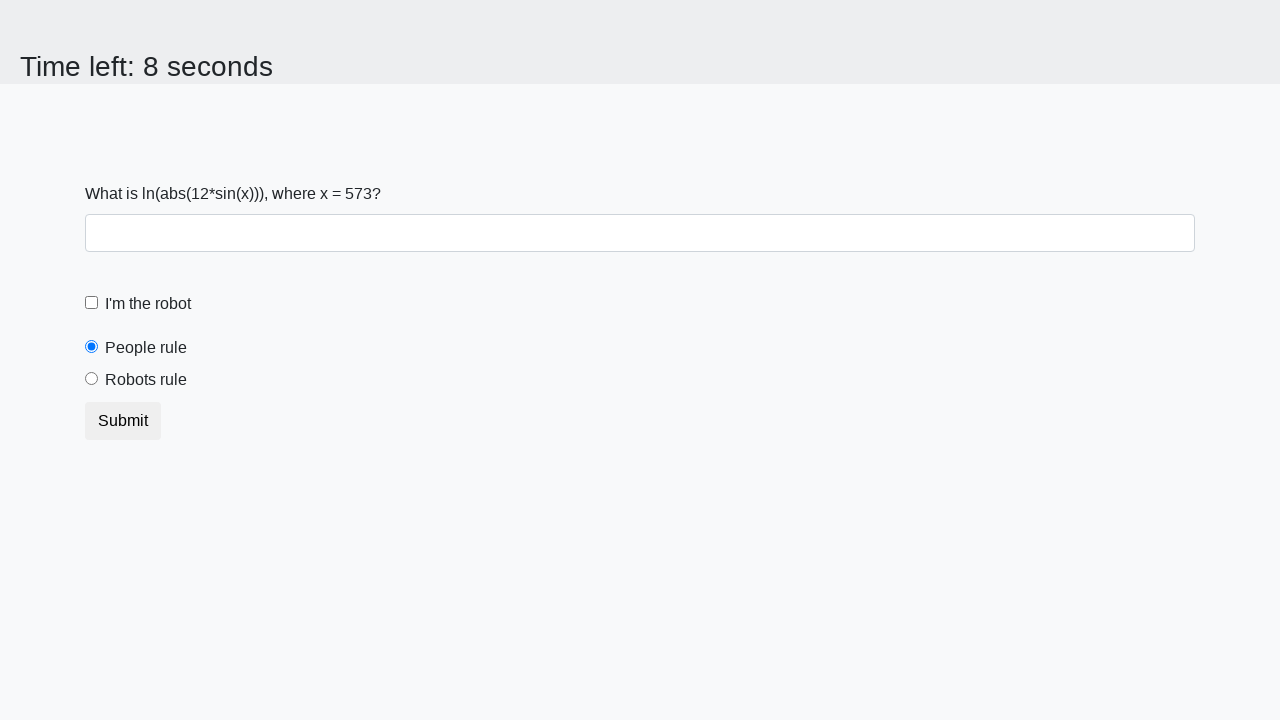

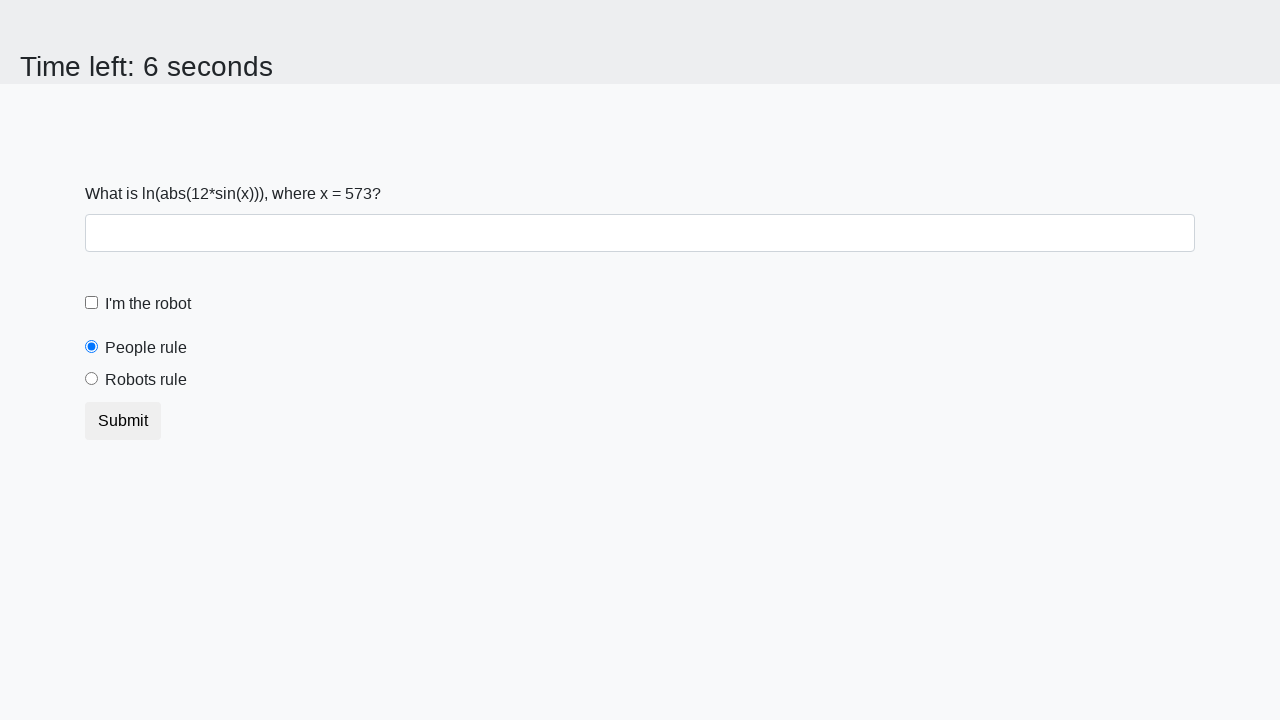